Tests dropdown functionality on a practice website by interacting with both single-select and multi-select dropdown elements, selecting options by index, value, and visible text, then deselecting options in the multi-select dropdown.

Starting URL: https://omayo.blogspot.com/

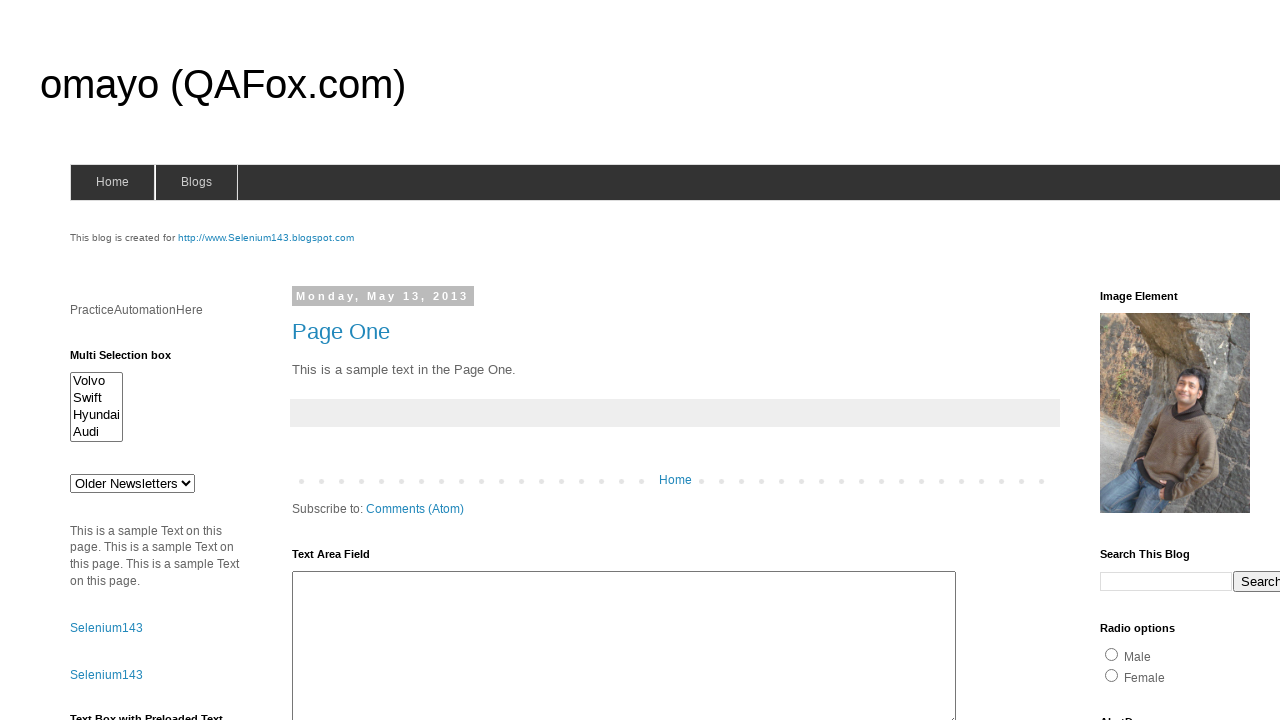

Selected 4th option (index 3) from single-select dropdown #drop1 on select#drop1
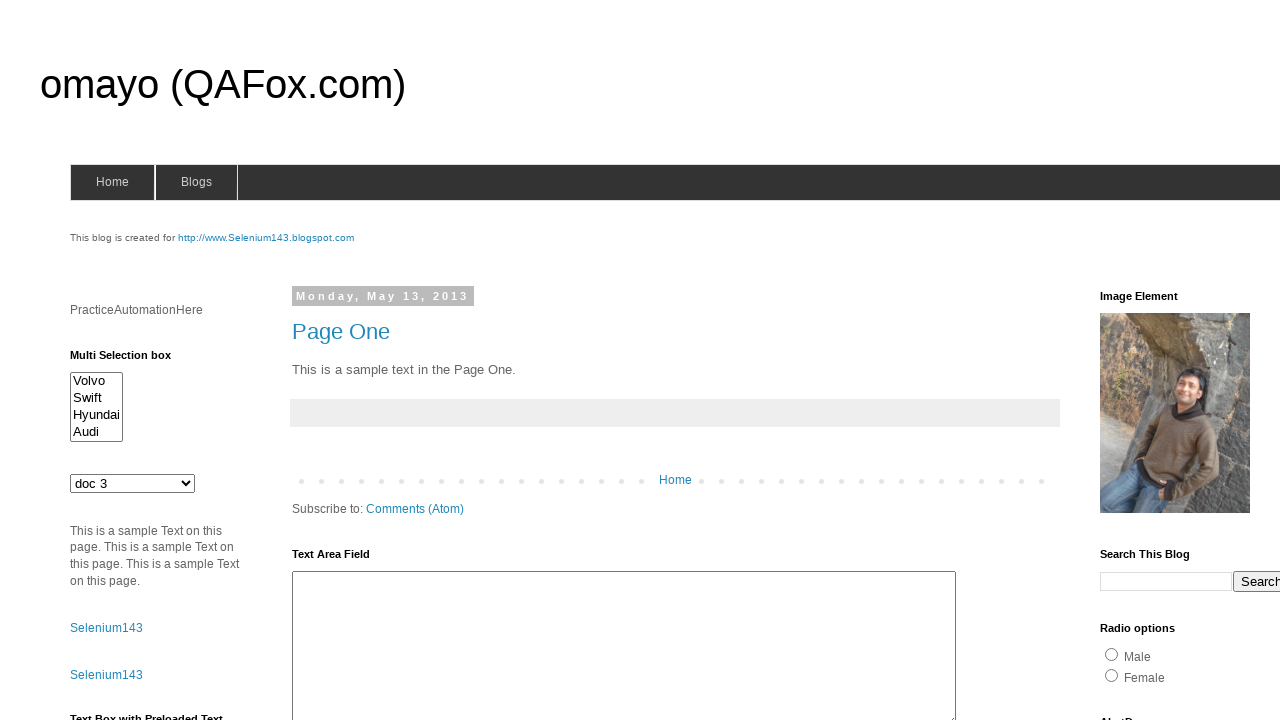

Selected option with value 'def' from single-select dropdown #drop1 on select#drop1
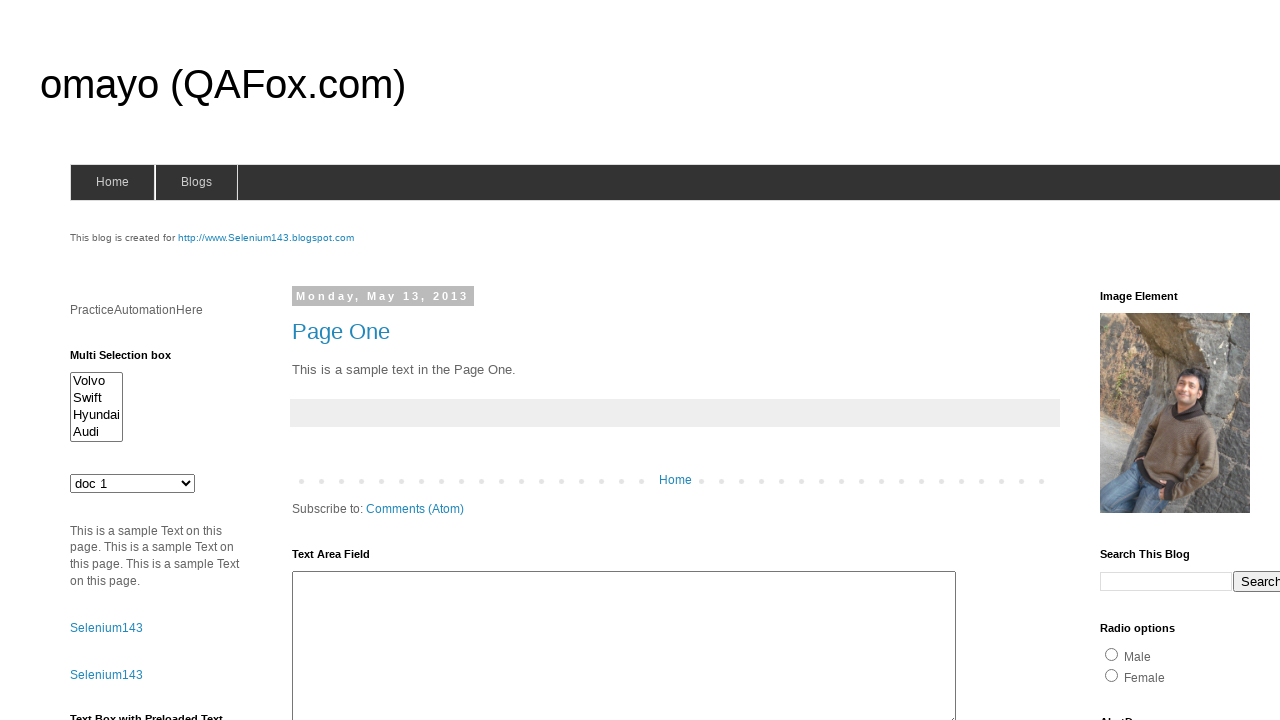

Selected option with visible text 'doc 4' from single-select dropdown #drop1 on select#drop1
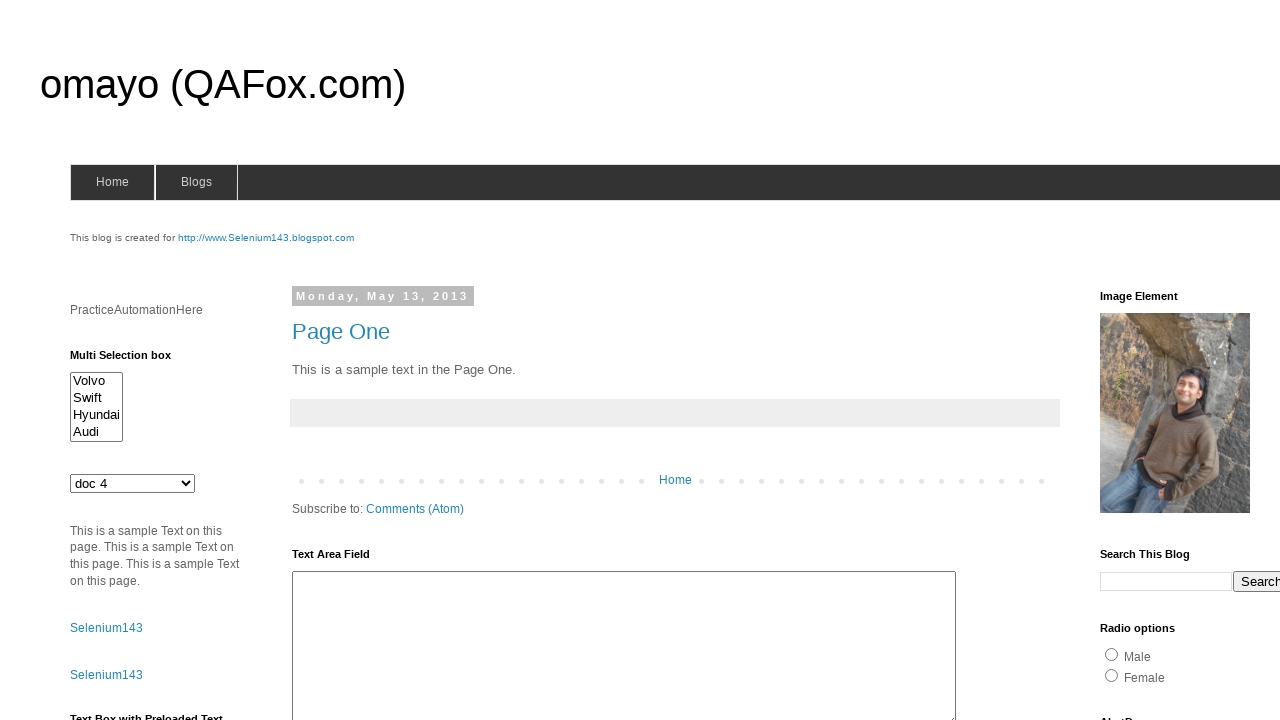

Selected first option (index 0) from multi-select dropdown #multiselect1 on select#multiselect1
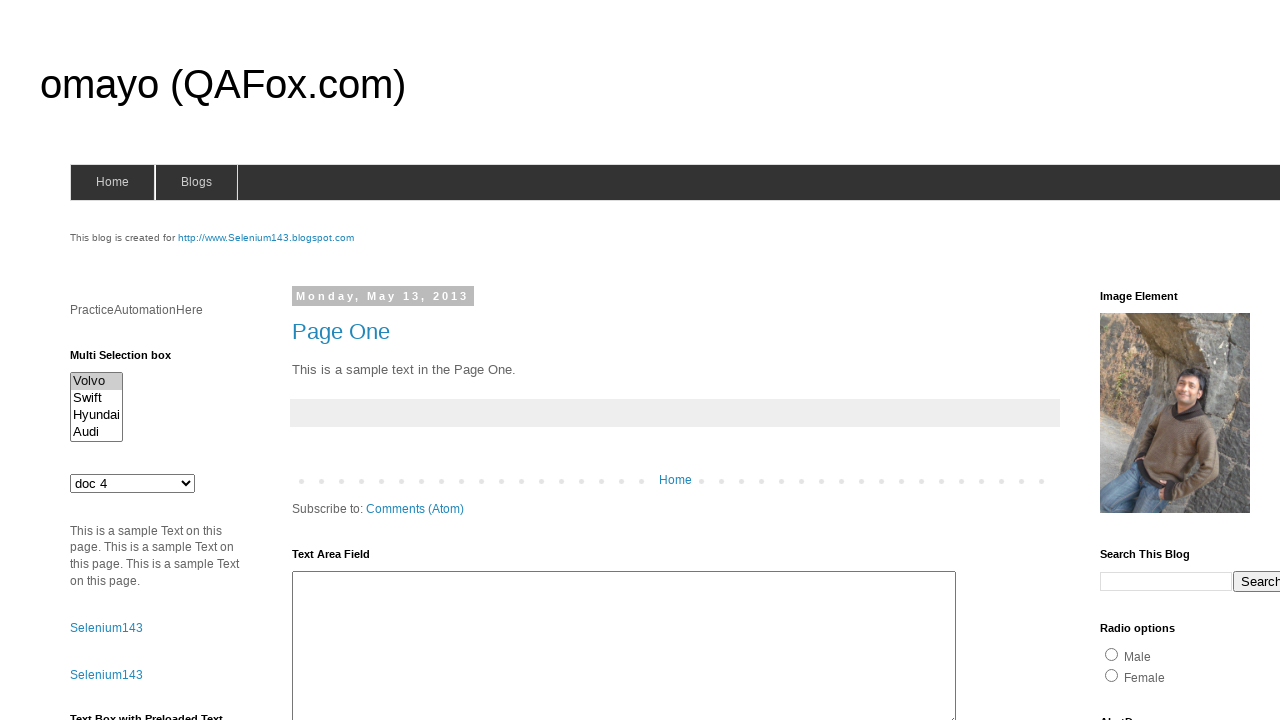

Selected option with value 'Hyundaix' from multi-select dropdown #multiselect1 on select#multiselect1
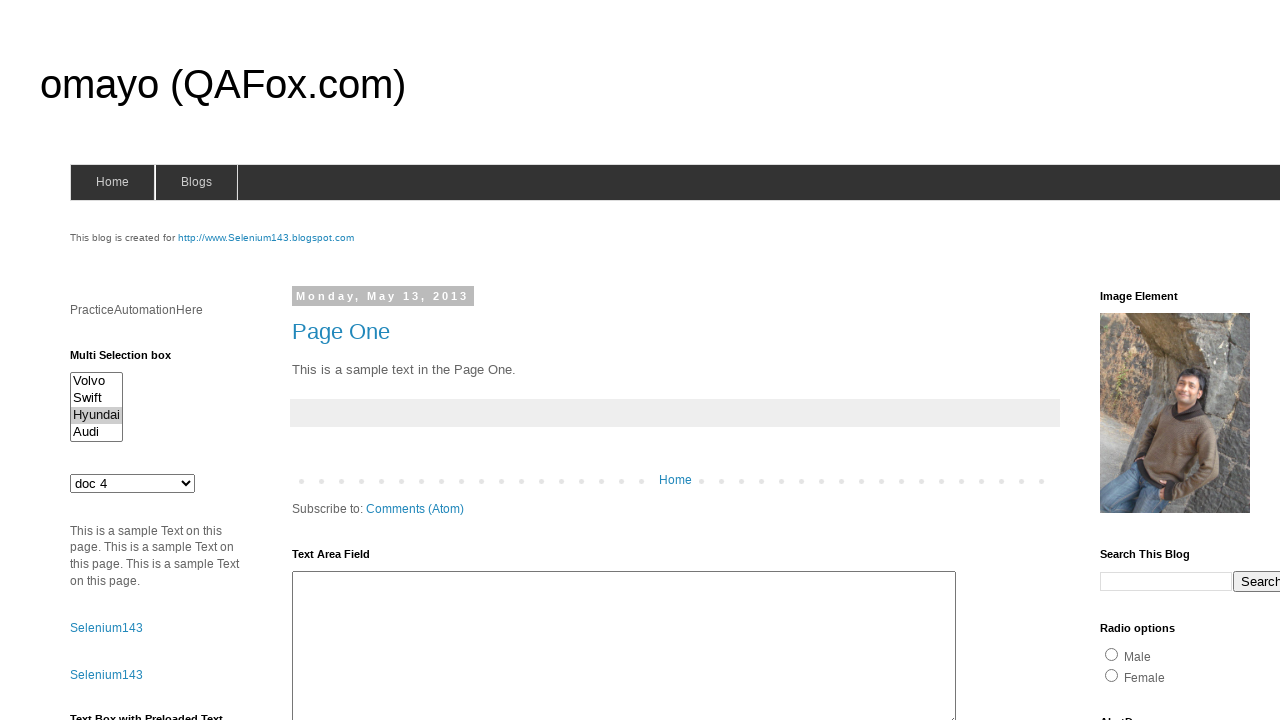

Selected option with visible text 'Audi' from multi-select dropdown #multiselect1 on select#multiselect1
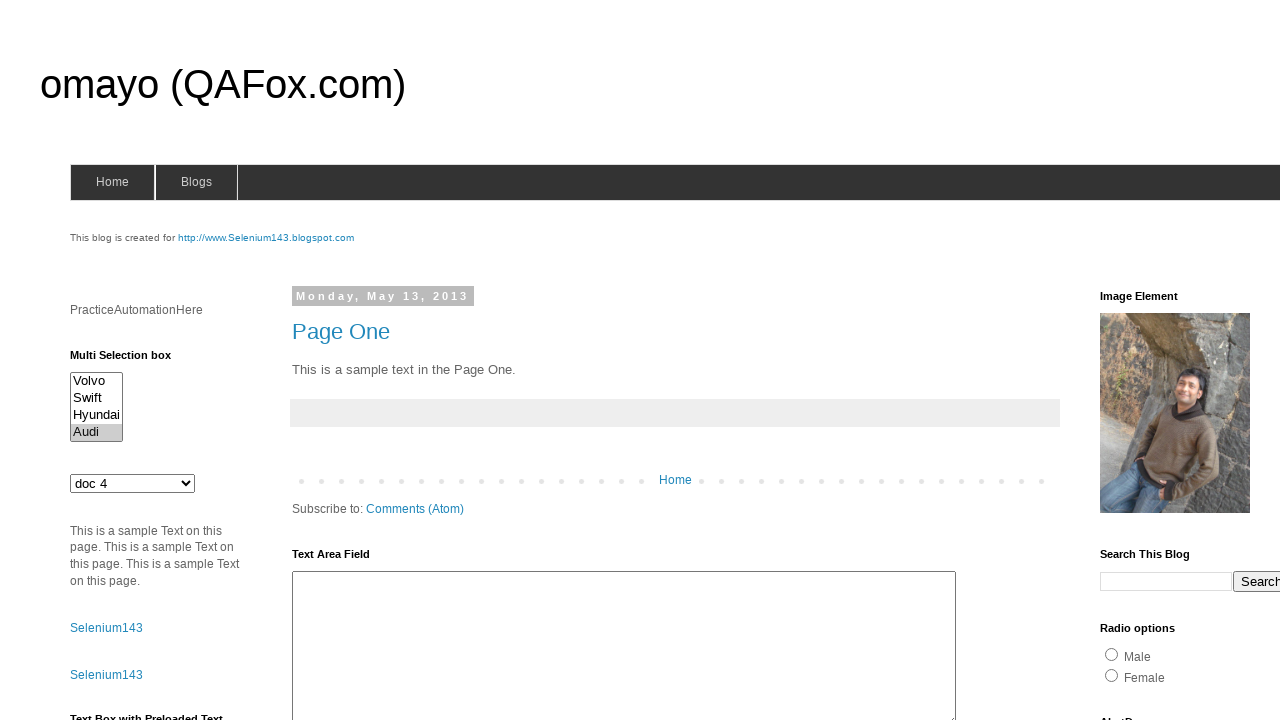

Cleared all selections from multi-select dropdown #multiselect1 on select#multiselect1
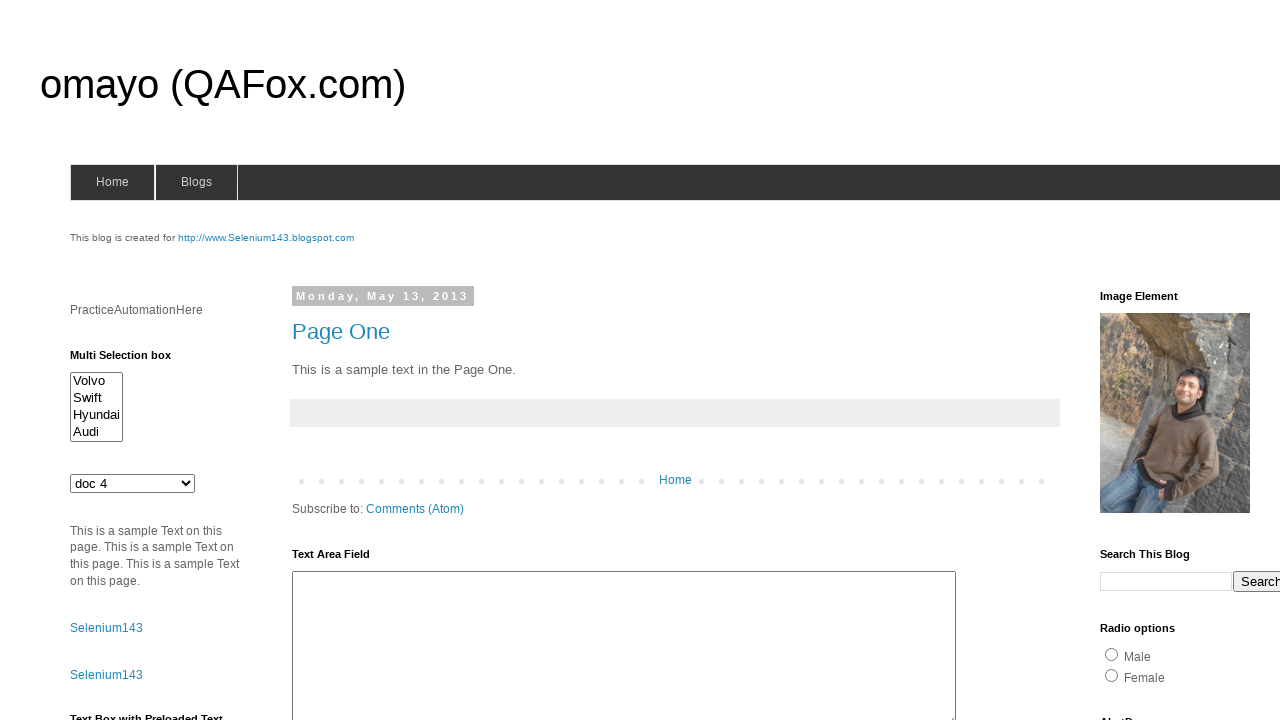

Re-selected first option (index 0) from multi-select dropdown #multiselect1 on select#multiselect1
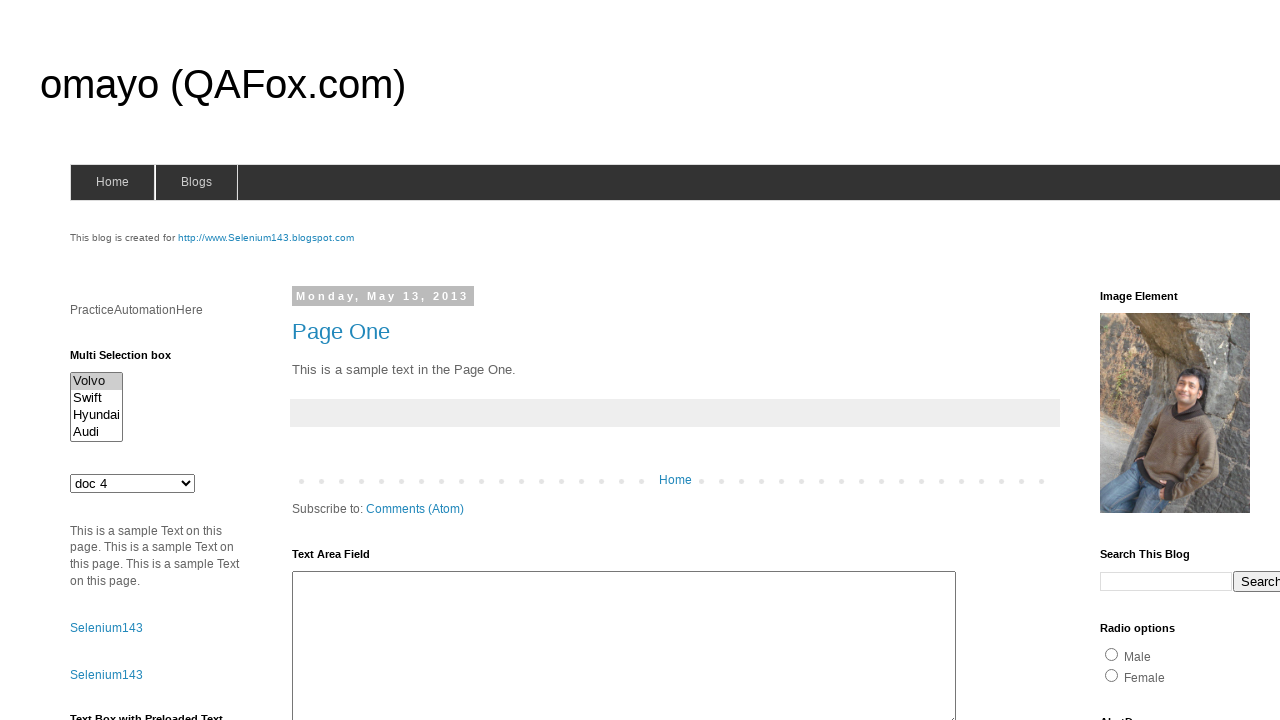

Re-selected option with value 'Hyundaix' from multi-select dropdown #multiselect1 on select#multiselect1
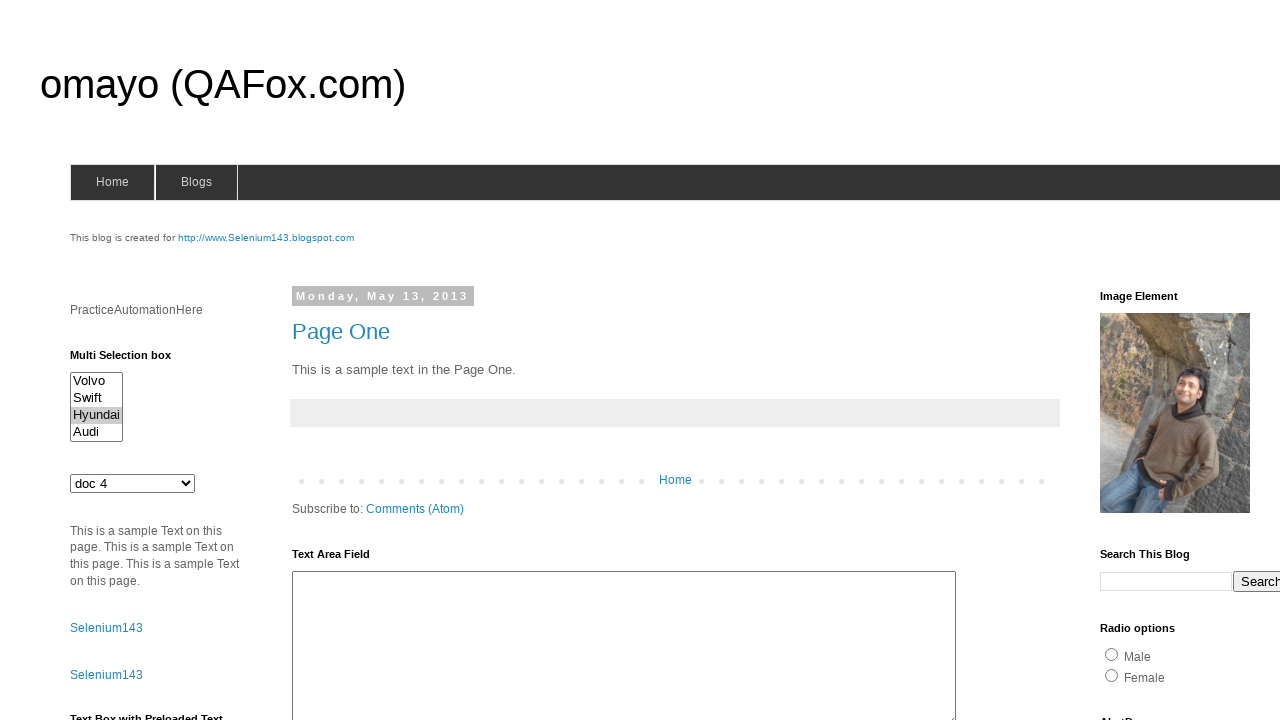

Re-selected option with visible text 'Audi' from multi-select dropdown #multiselect1 on select#multiselect1
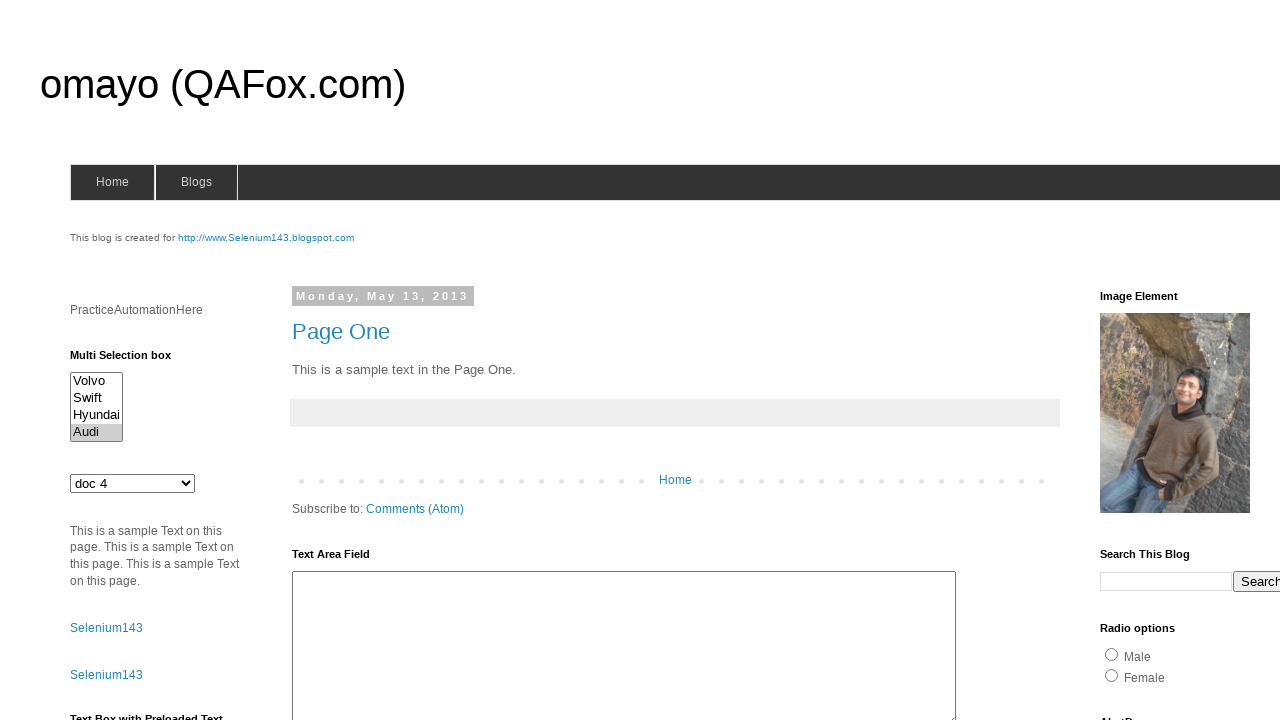

Deselected all options from multi-select dropdown #multiselect1 on select#multiselect1
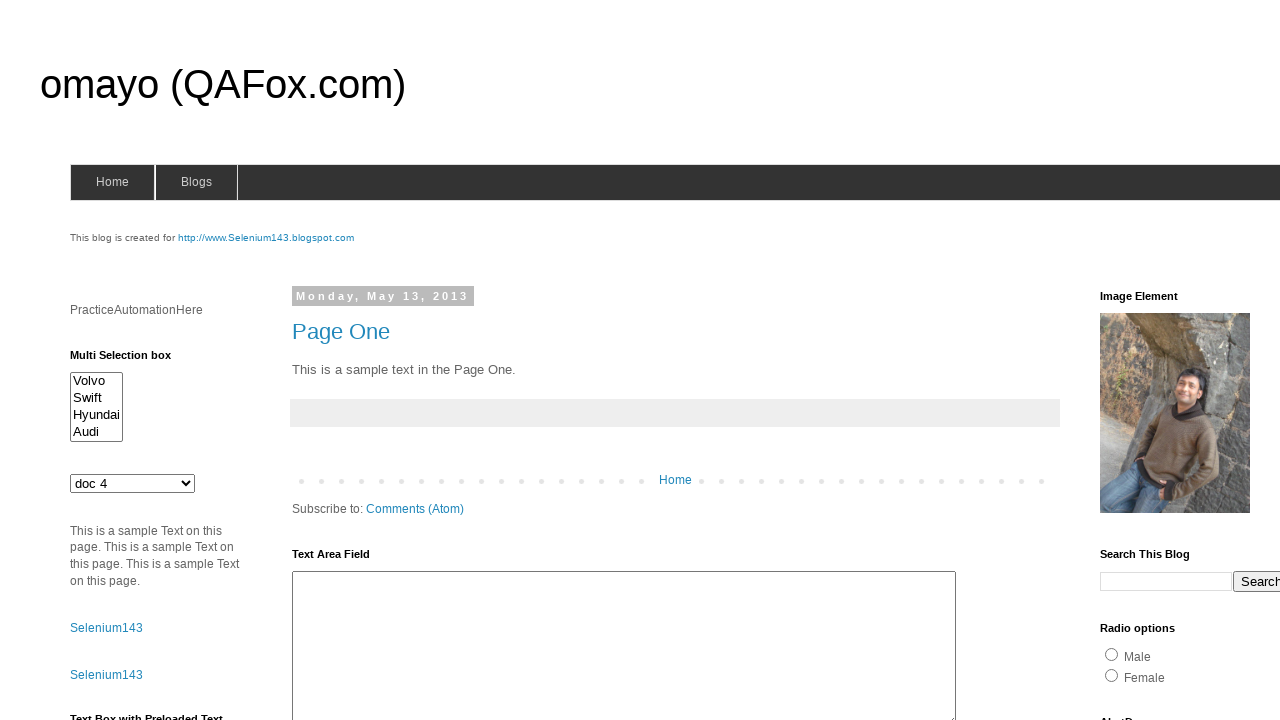

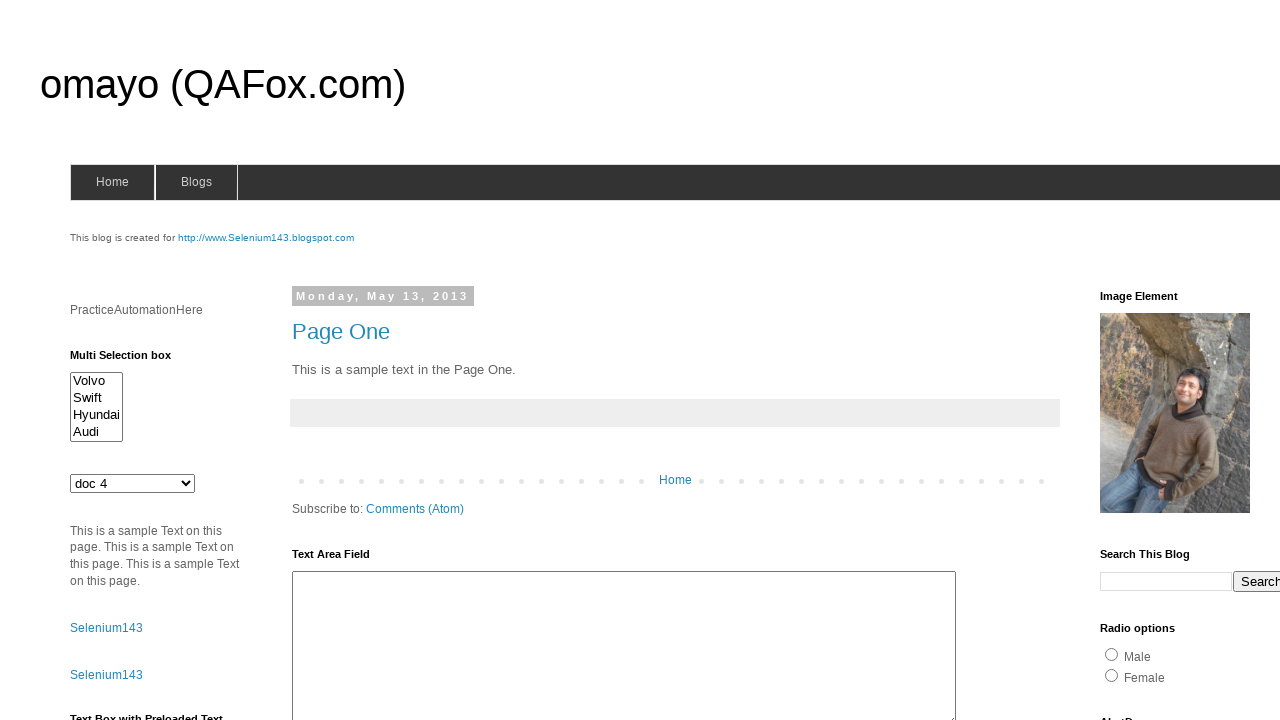